Navigates to the Oscar Winning Films page, verifies the page title, and clicks through each year link to view film data.

Starting URL: https://www.scrapethissite.com/pages/

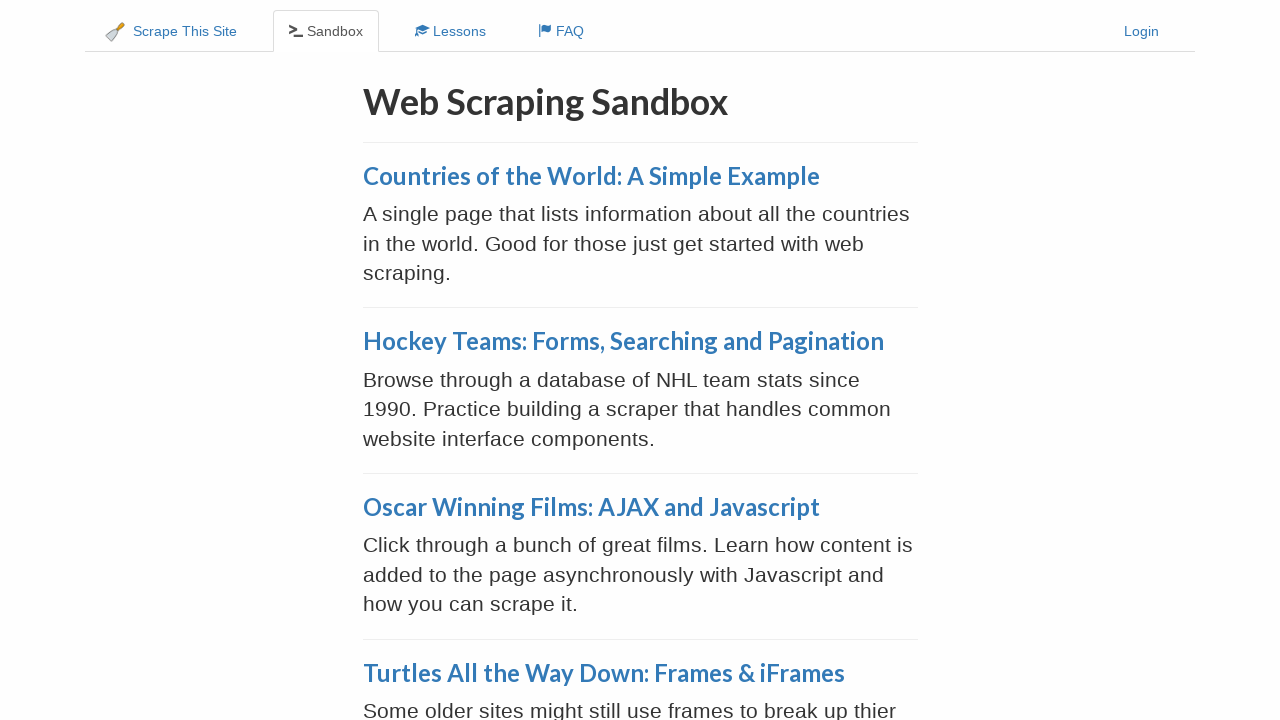

Oscar Winning Films link became visible
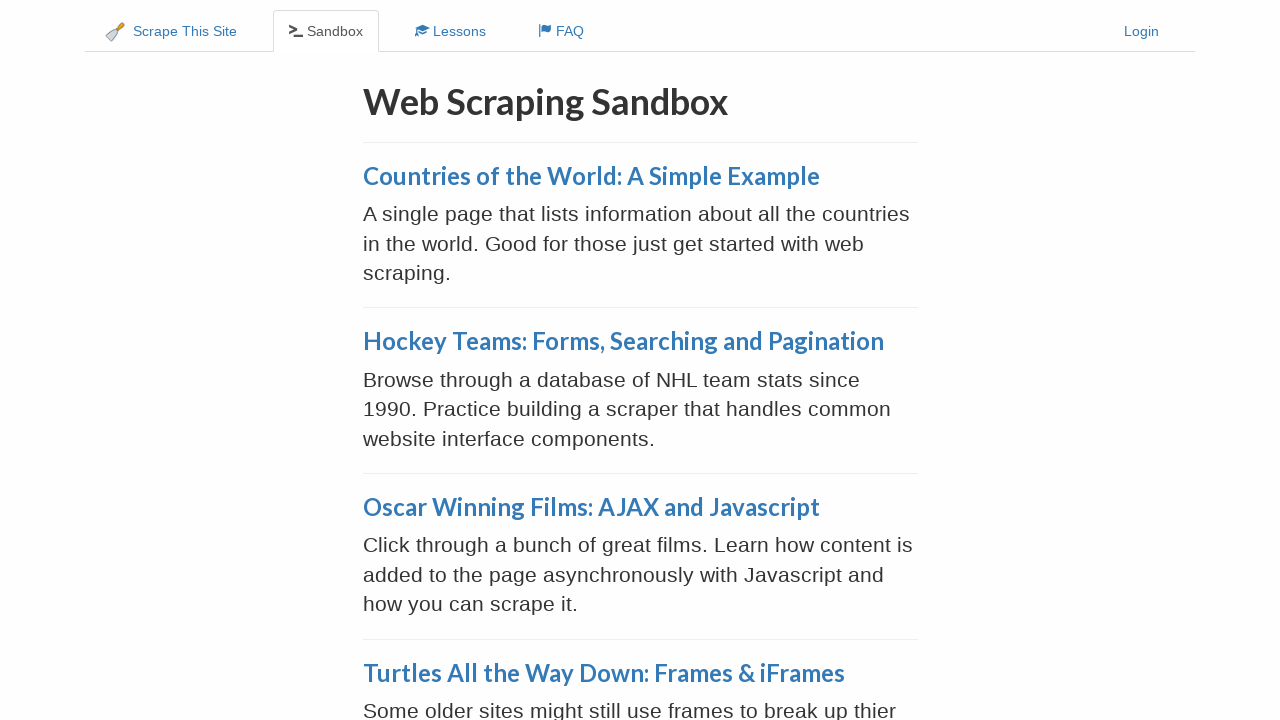

Retrieved Oscar Winning Films link text content
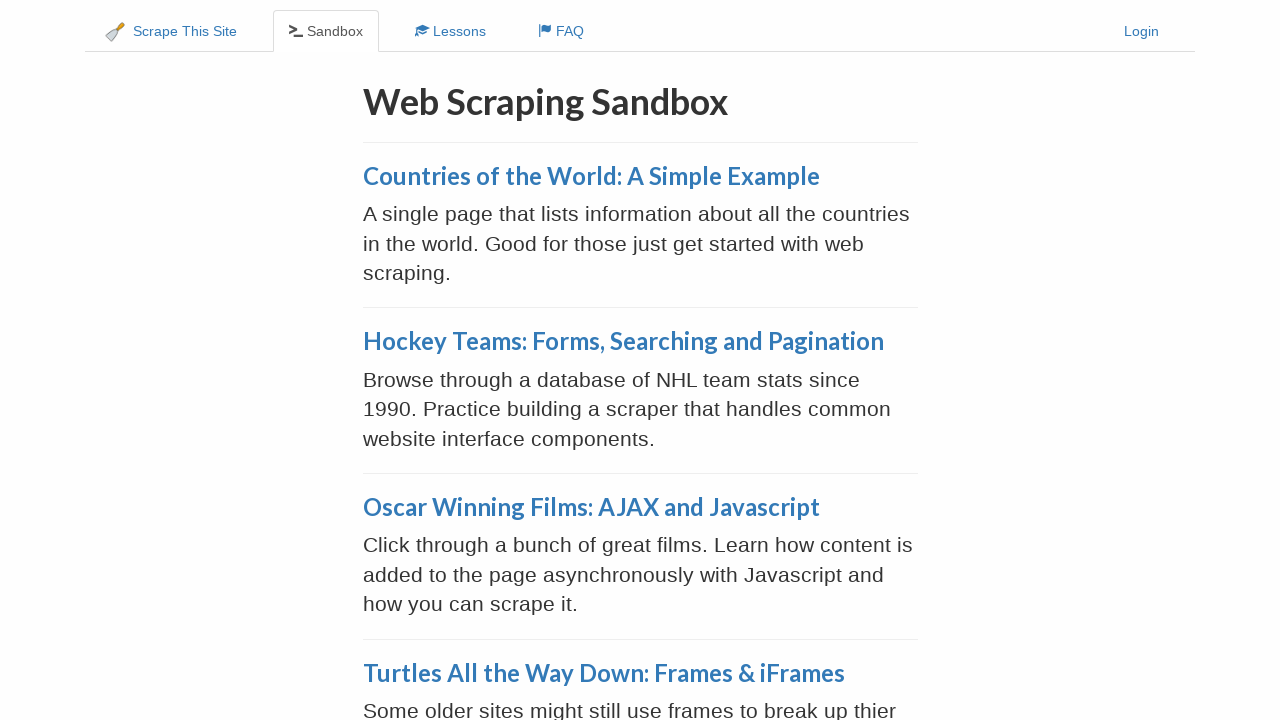

Verified page title contains 'Oscar Winning Films: AJAX and Javascript'
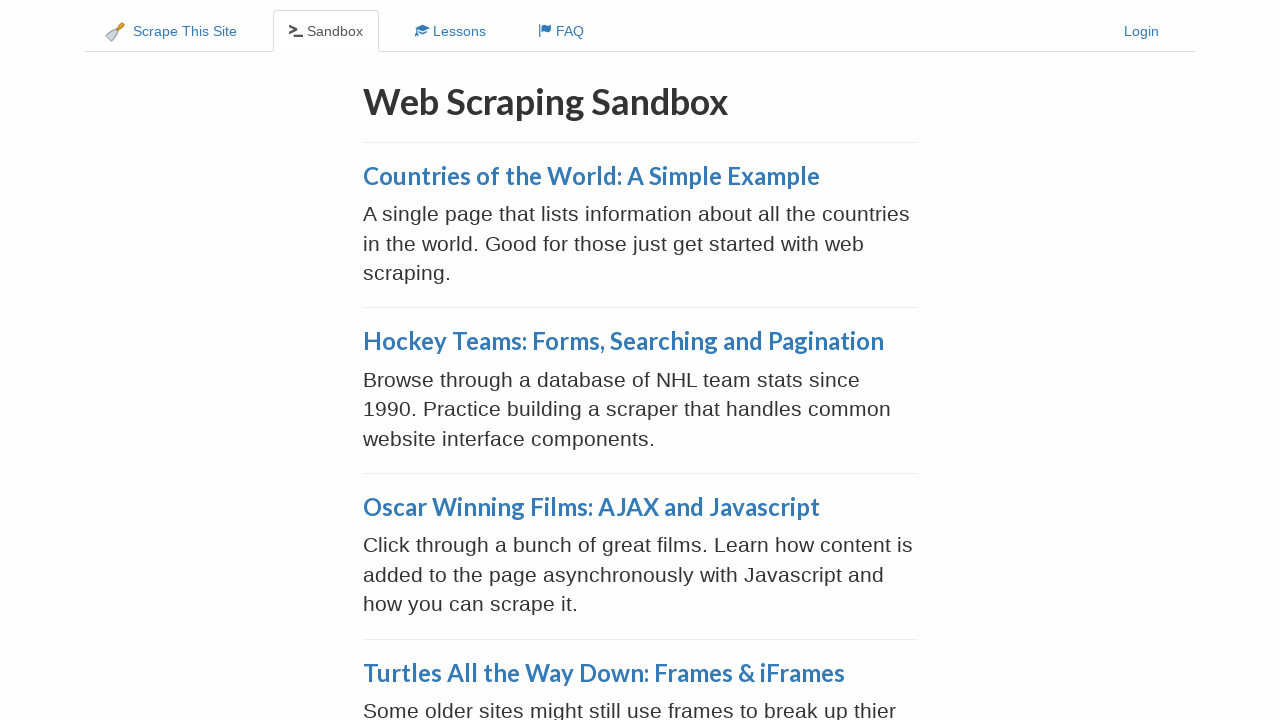

Clicked on the Oscar Winning Films link at (591, 507) on xpath=//a[@href='/pages/ajax-javascript/']
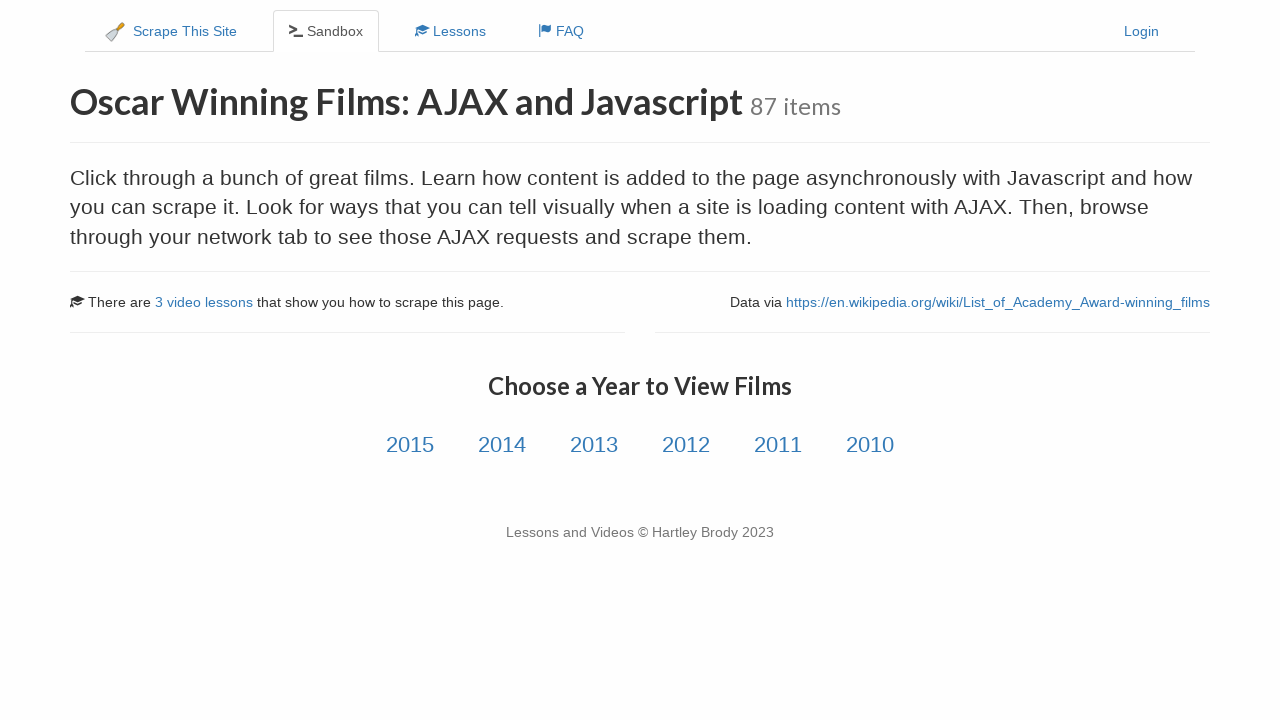

Year links loaded on the Oscar Winning Films page
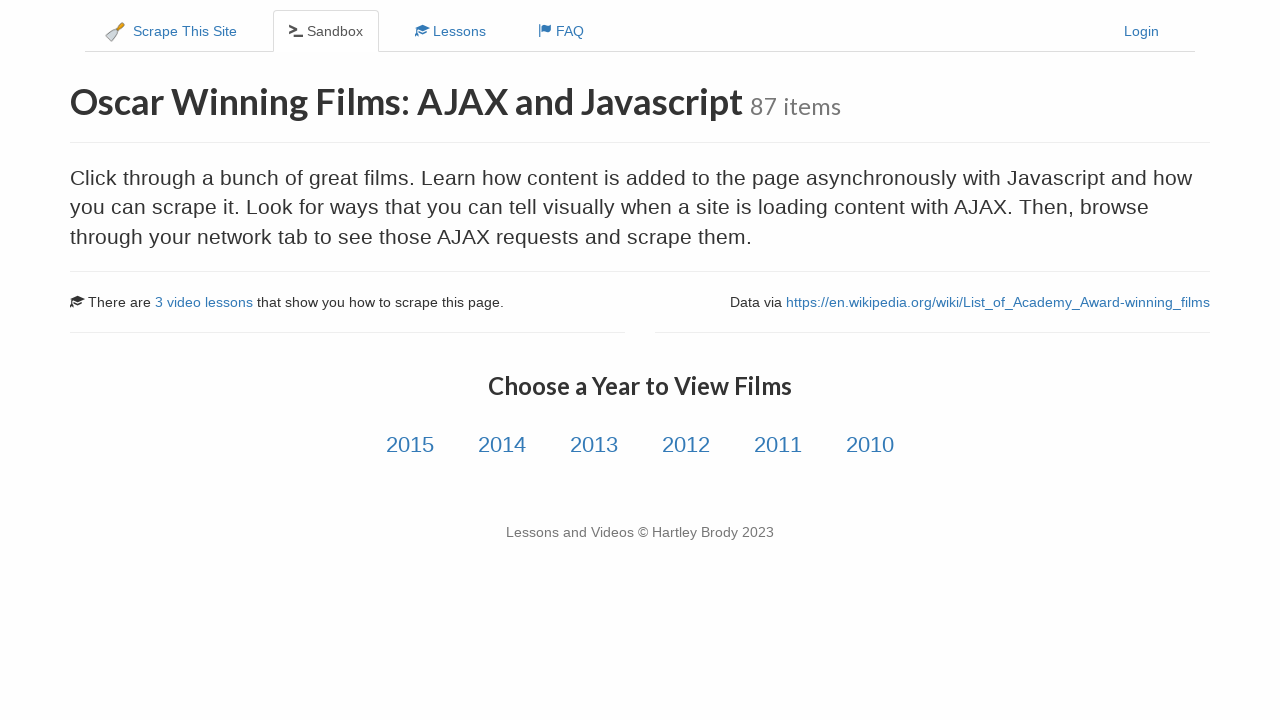

Found 6 year links to iterate through
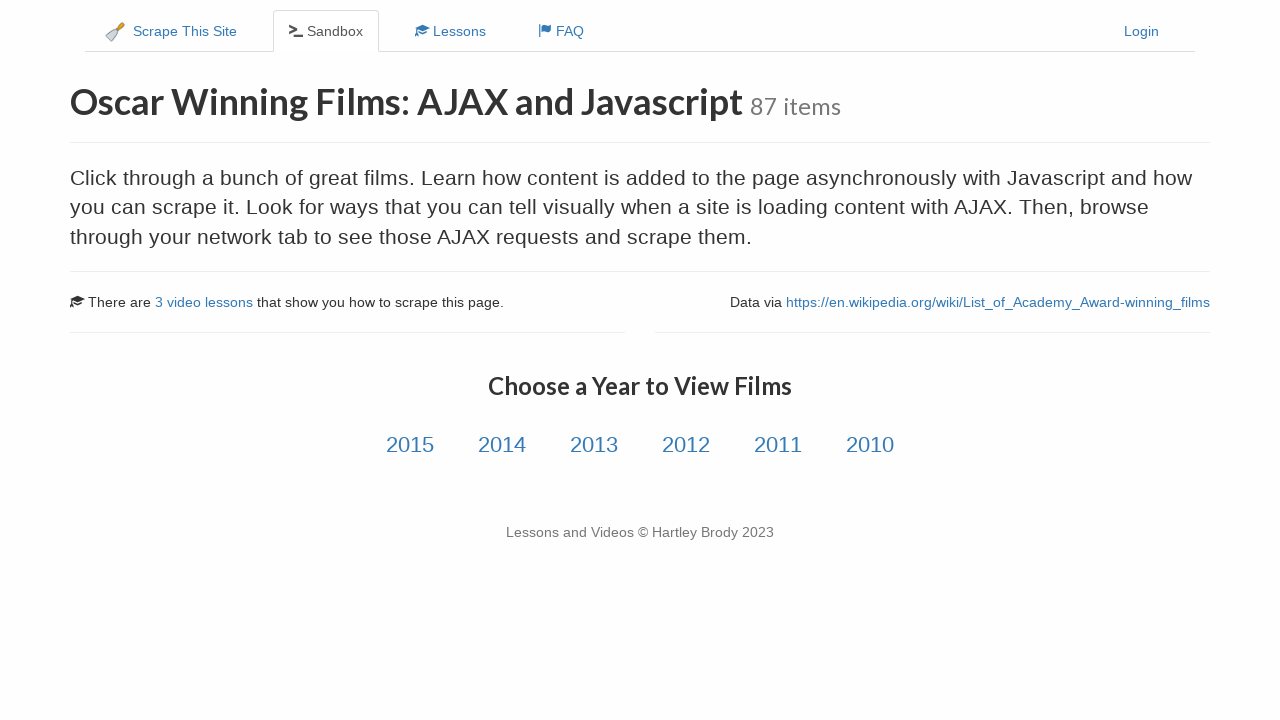

Clicked on year link 1 of 6 at (410, 445) on xpath=//div[@class='col-md-12 text-center']/a >> nth=0
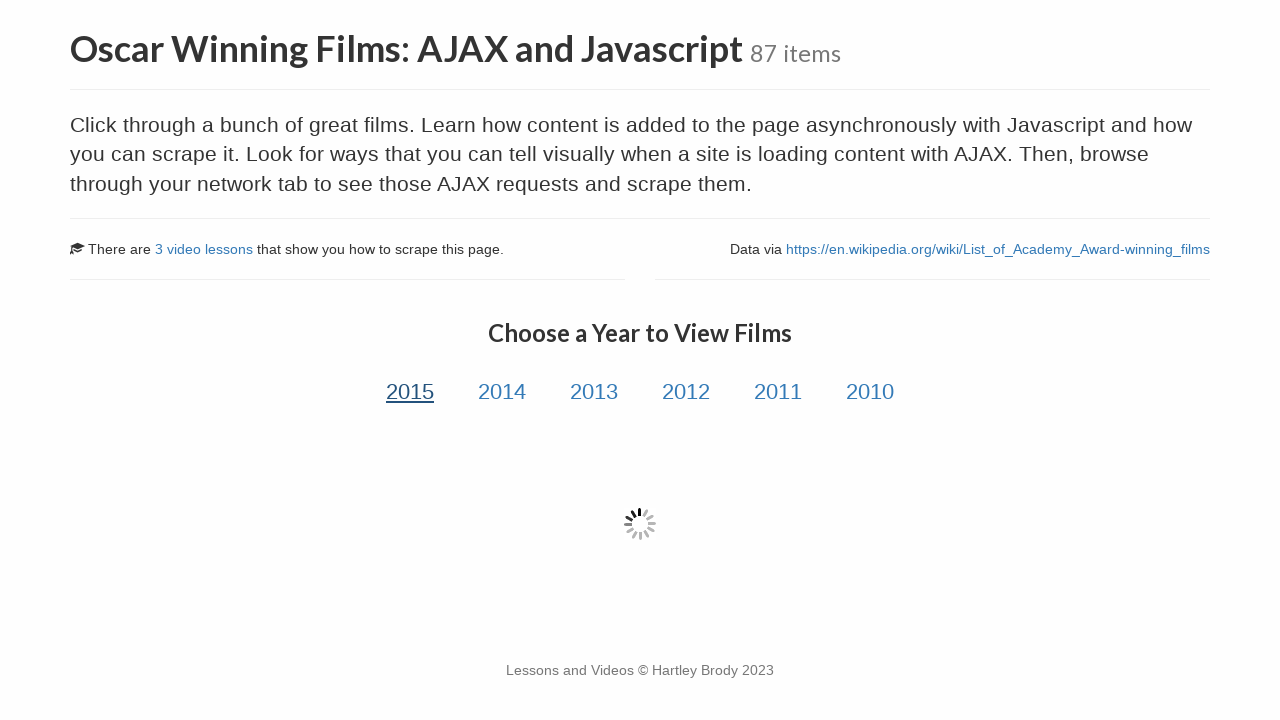

Film data table loaded for year link 1
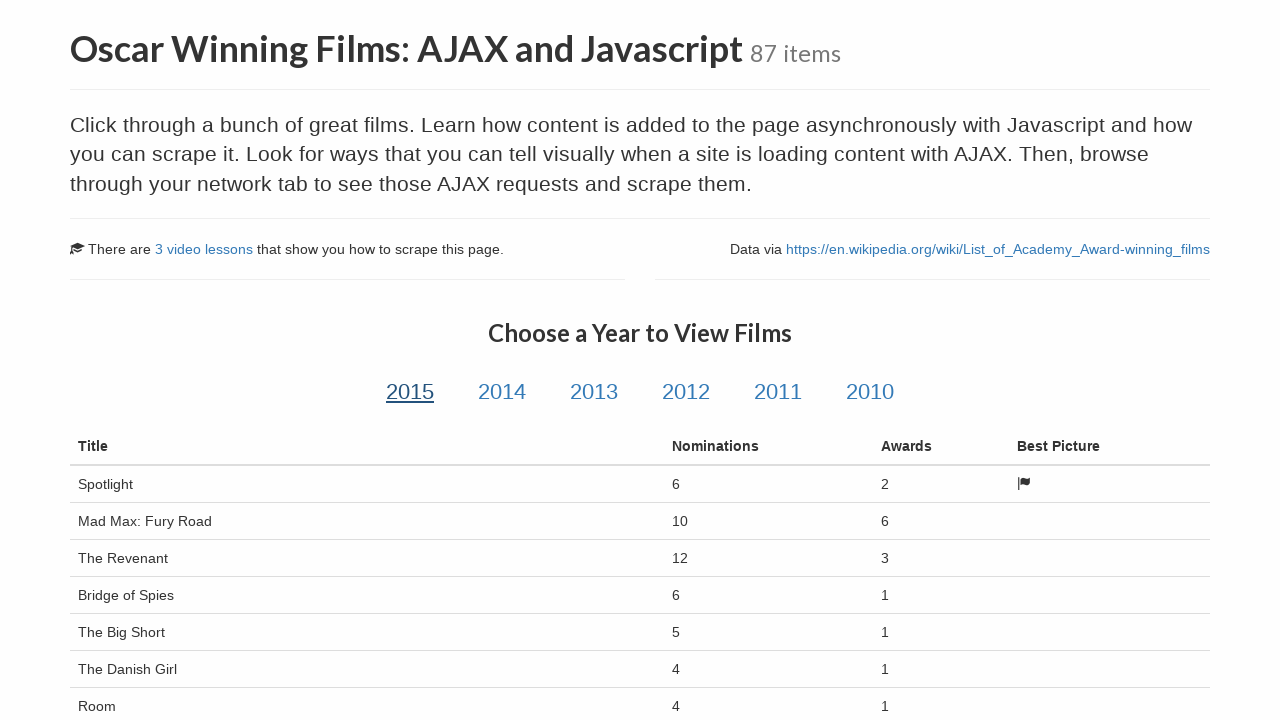

Clicked on year link 2 of 6 at (502, 392) on xpath=//div[@class='col-md-12 text-center']/a >> nth=1
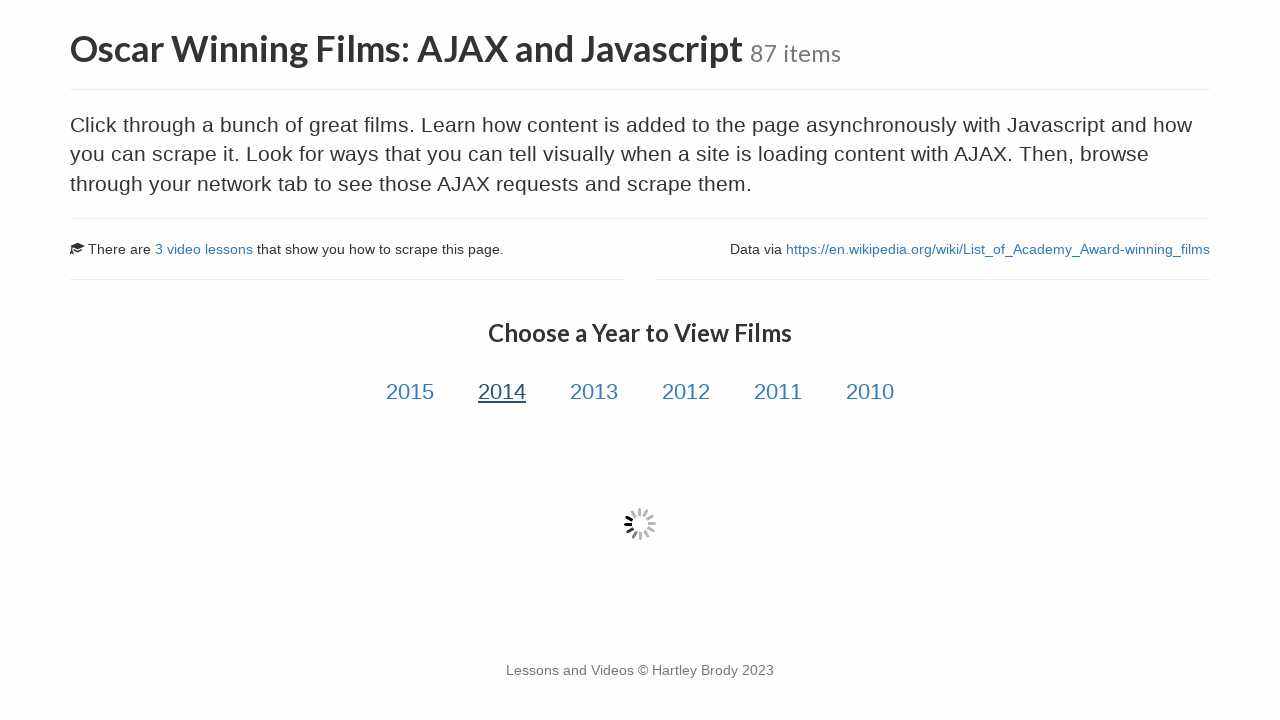

Film data table loaded for year link 2
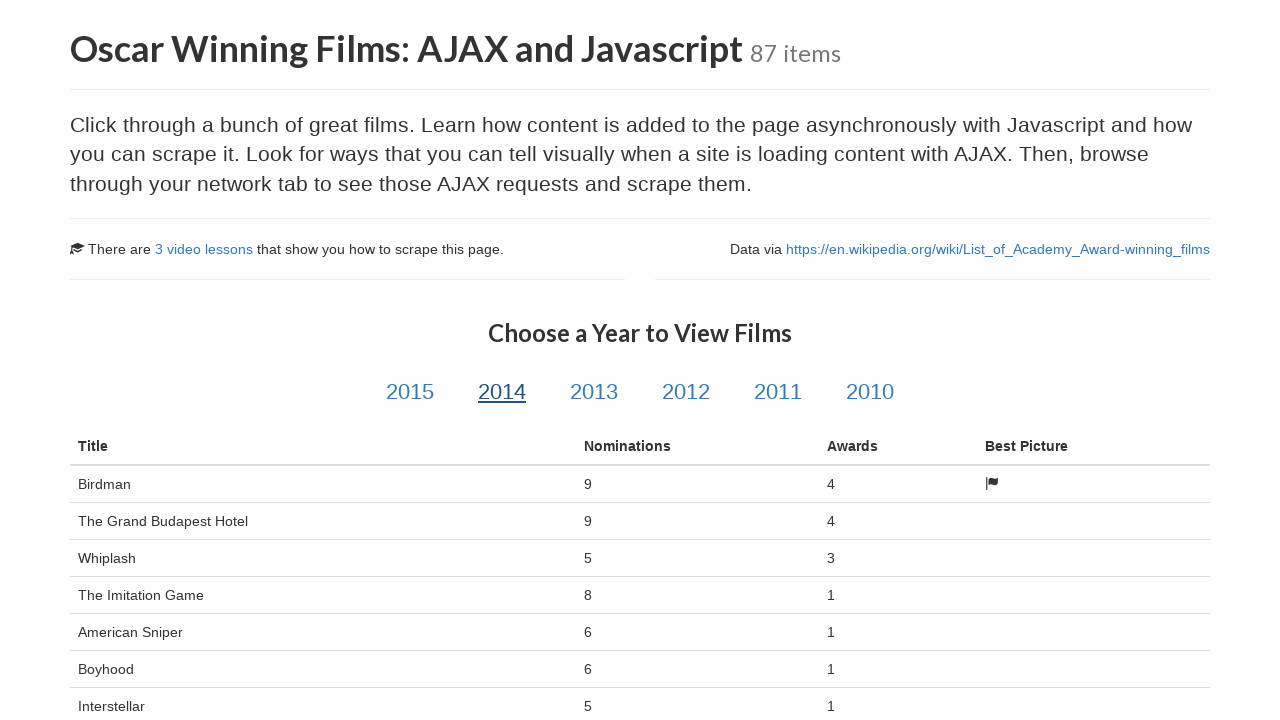

Clicked on year link 3 of 6 at (594, 392) on xpath=//div[@class='col-md-12 text-center']/a >> nth=2
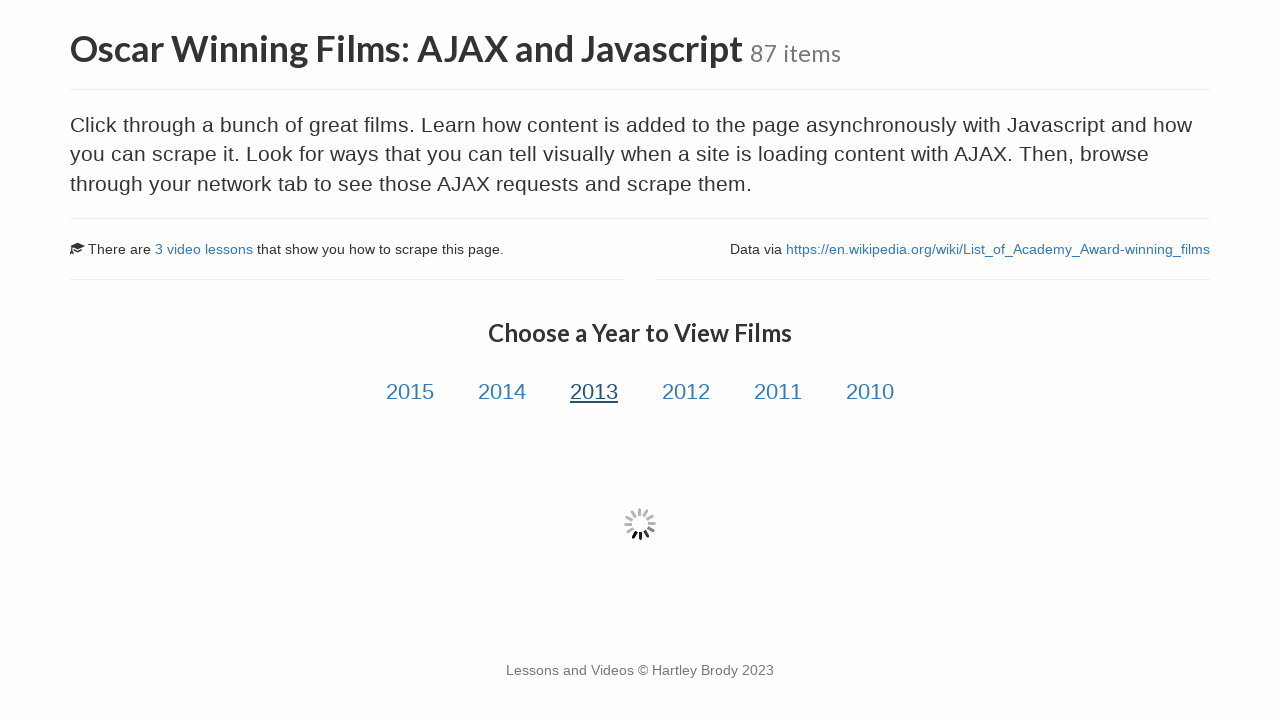

Film data table loaded for year link 3
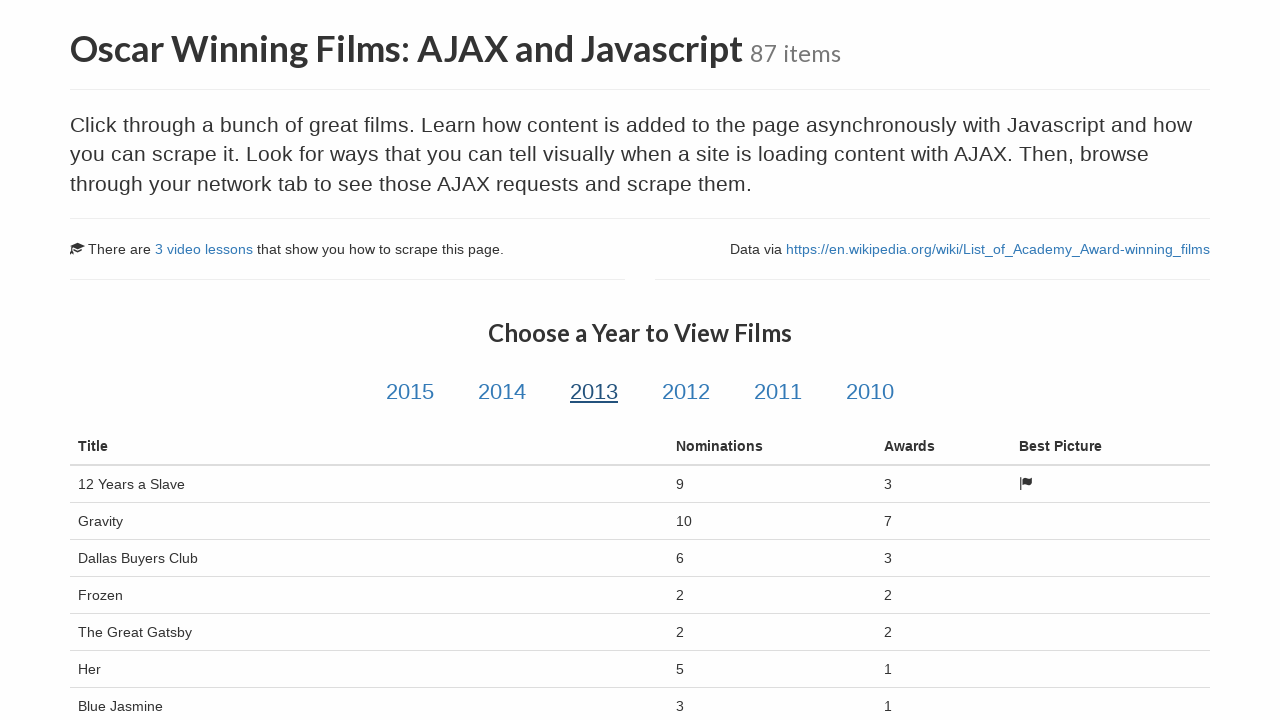

Clicked on year link 4 of 6 at (686, 392) on xpath=//div[@class='col-md-12 text-center']/a >> nth=3
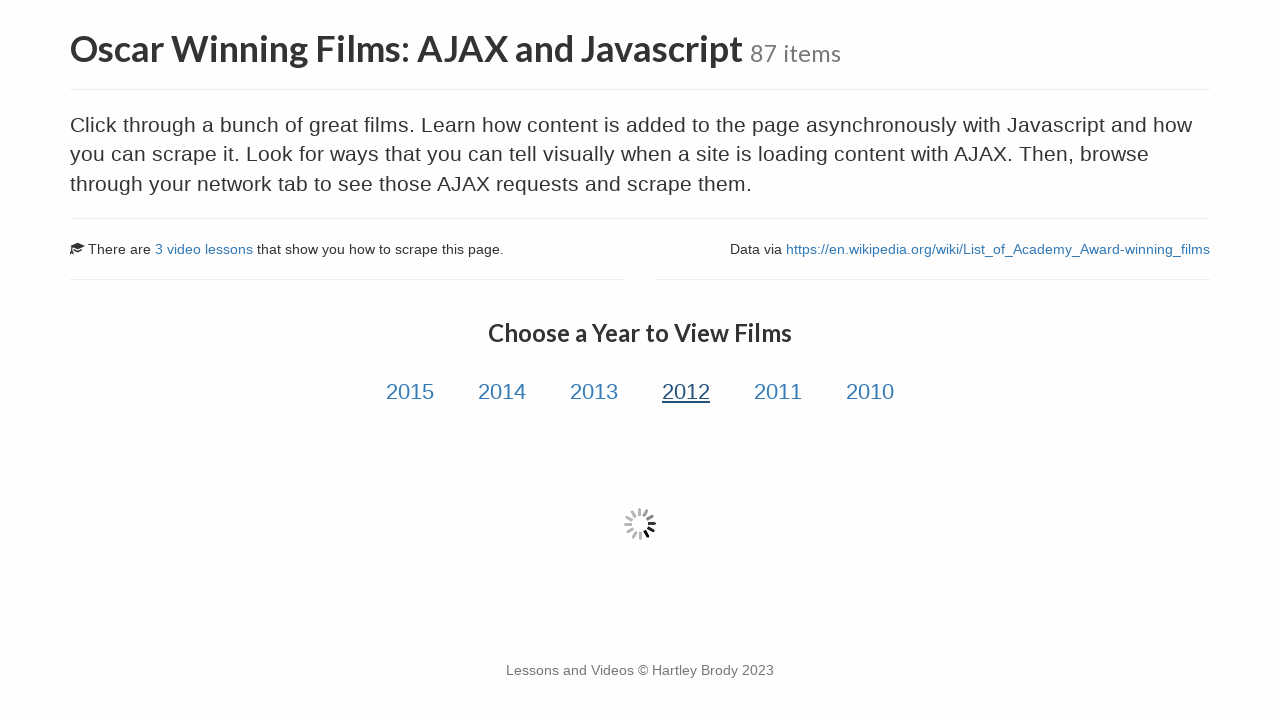

Film data table loaded for year link 4
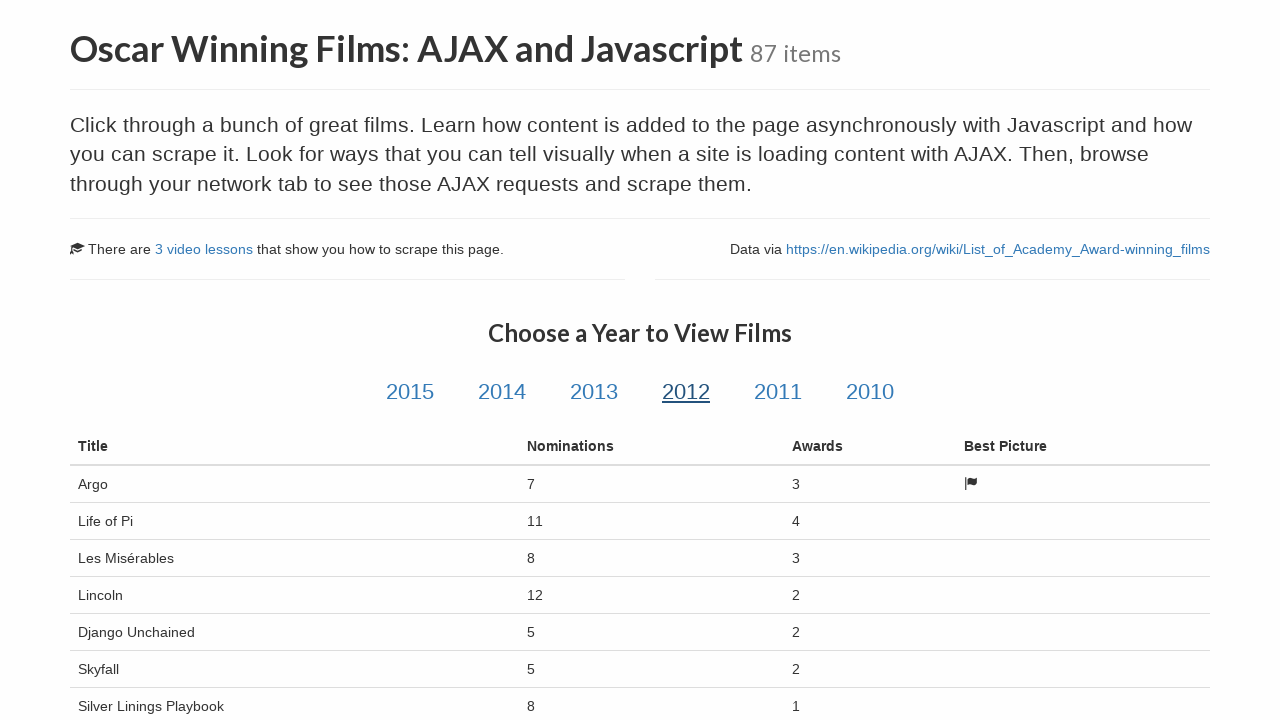

Clicked on year link 5 of 6 at (778, 392) on xpath=//div[@class='col-md-12 text-center']/a >> nth=4
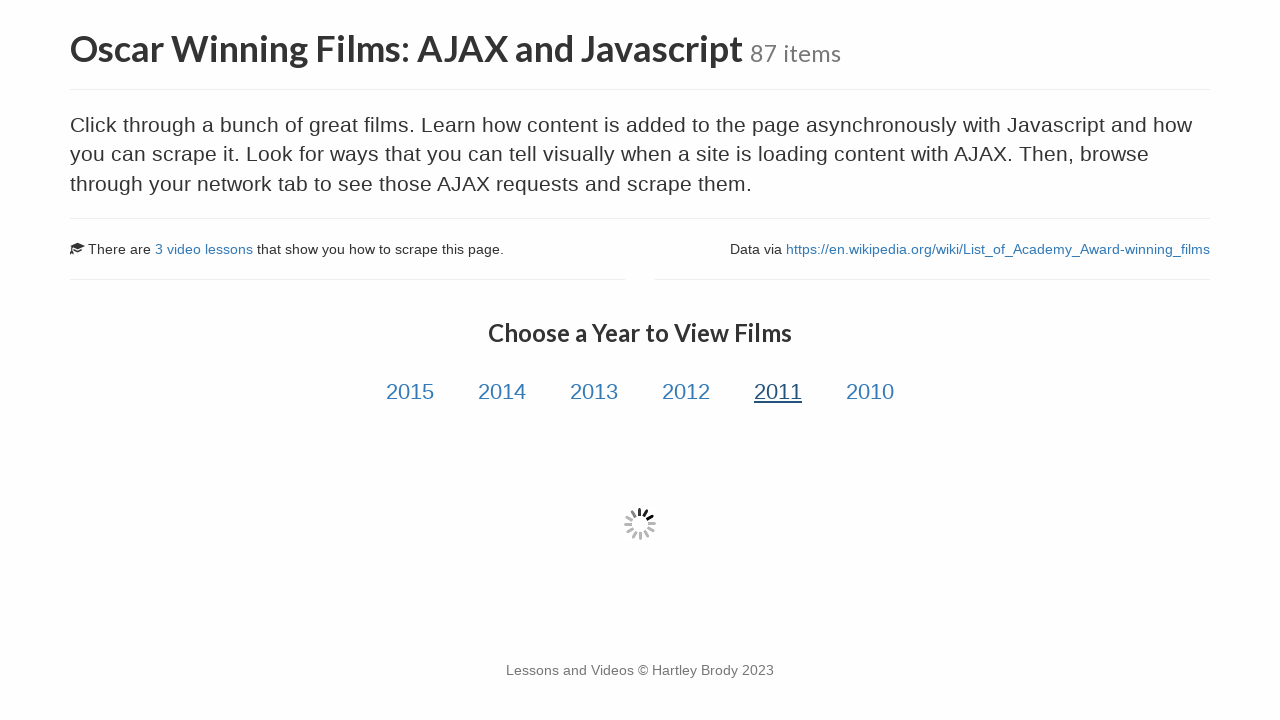

Film data table loaded for year link 5
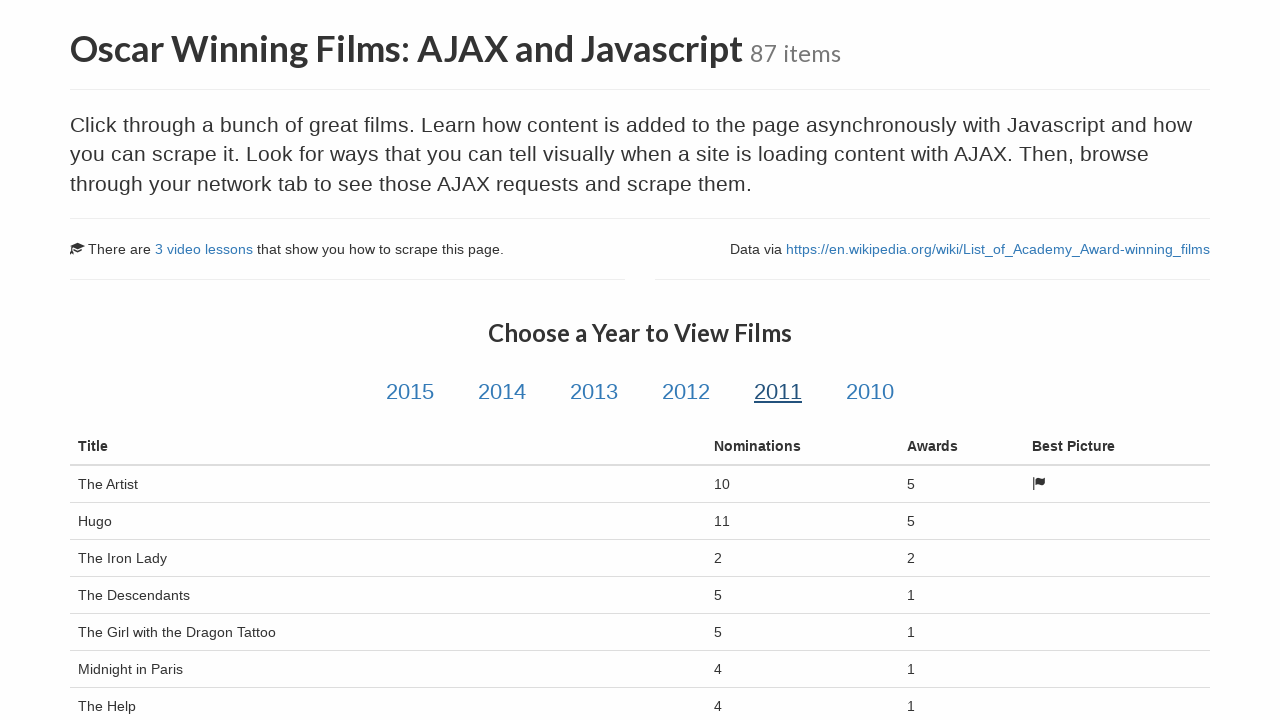

Clicked on year link 6 of 6 at (870, 392) on xpath=//div[@class='col-md-12 text-center']/a >> nth=5
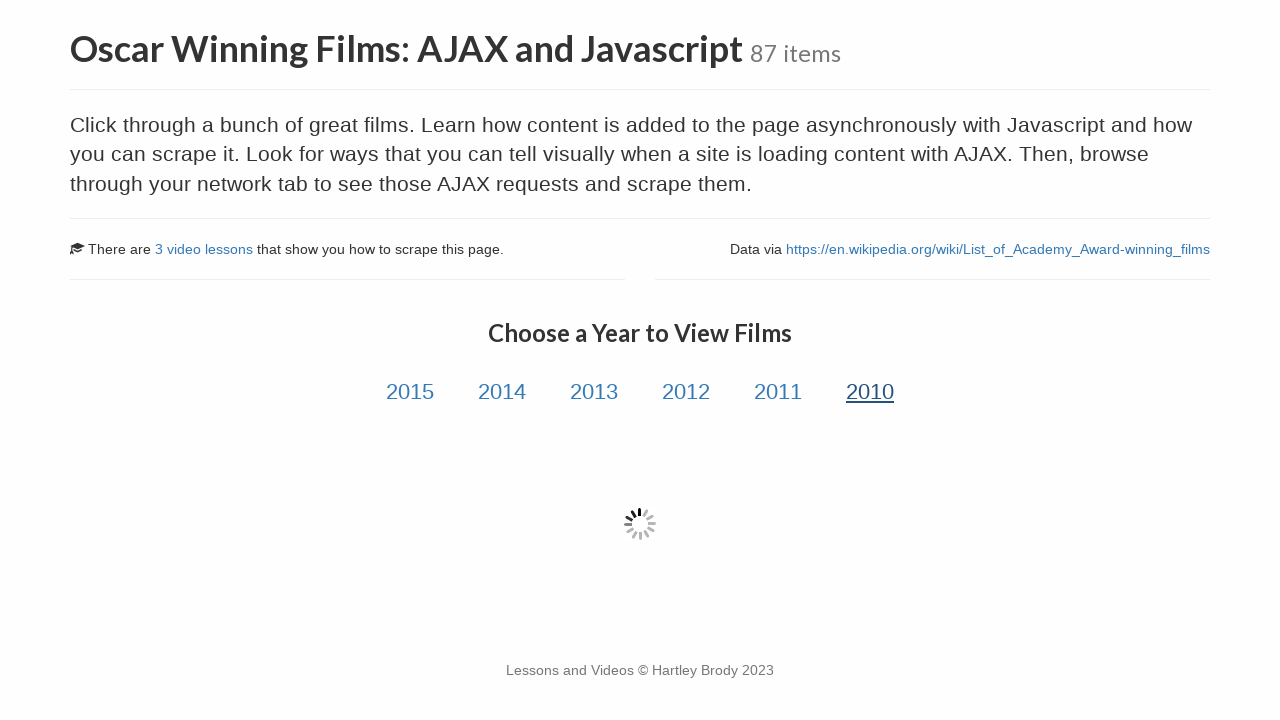

Film data table loaded for year link 6
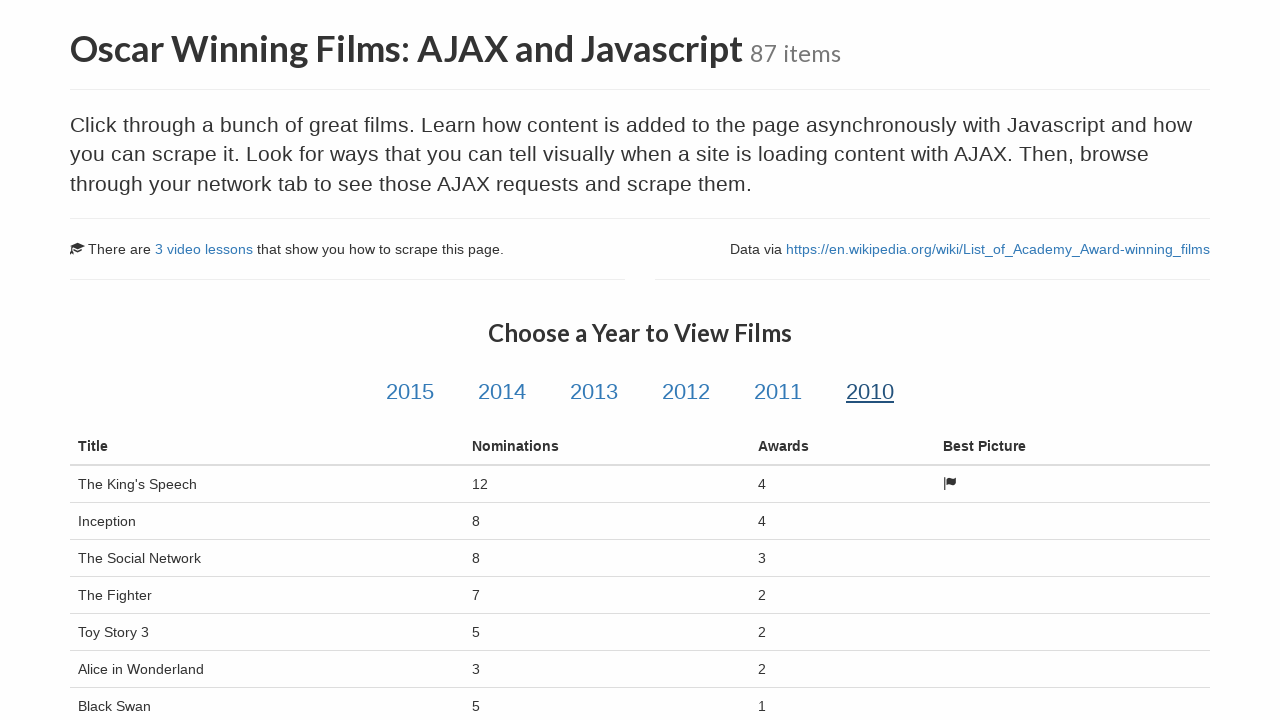

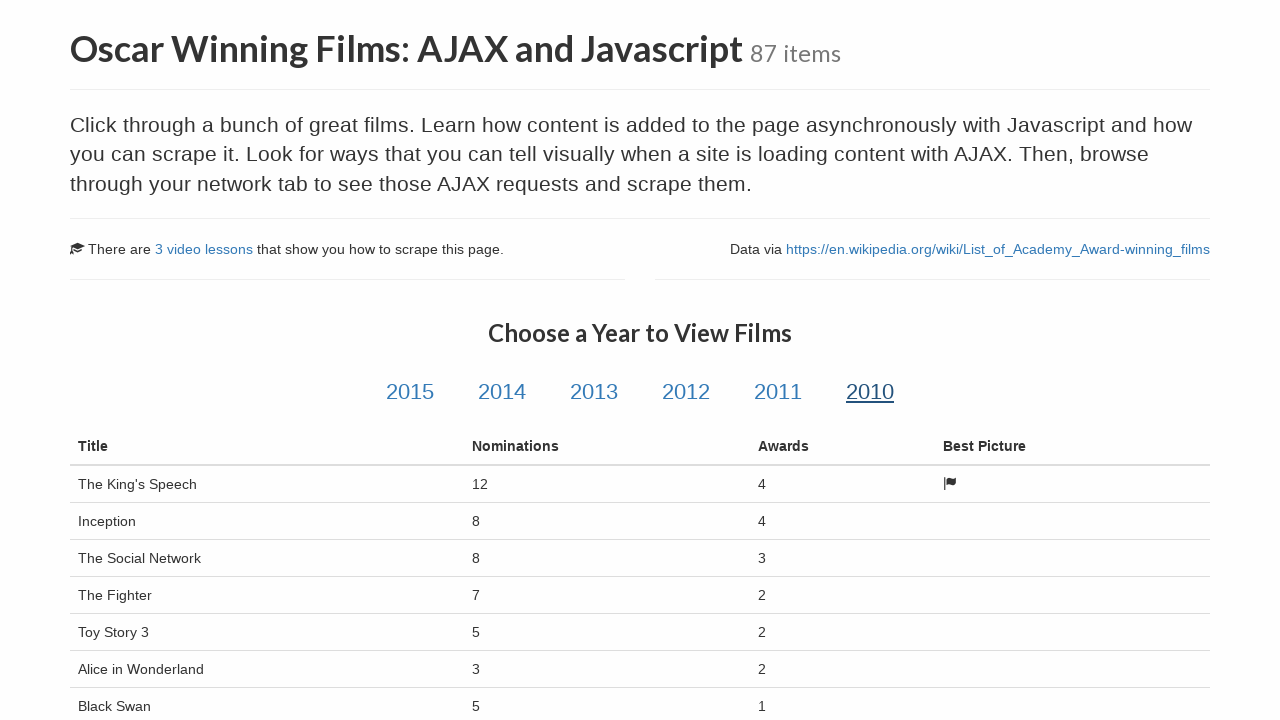